Tests JavaScript alert interaction by clicking the prompt button, entering text into the alert prompt, and accepting it

Starting URL: https://the-internet.herokuapp.com/javascript_alerts

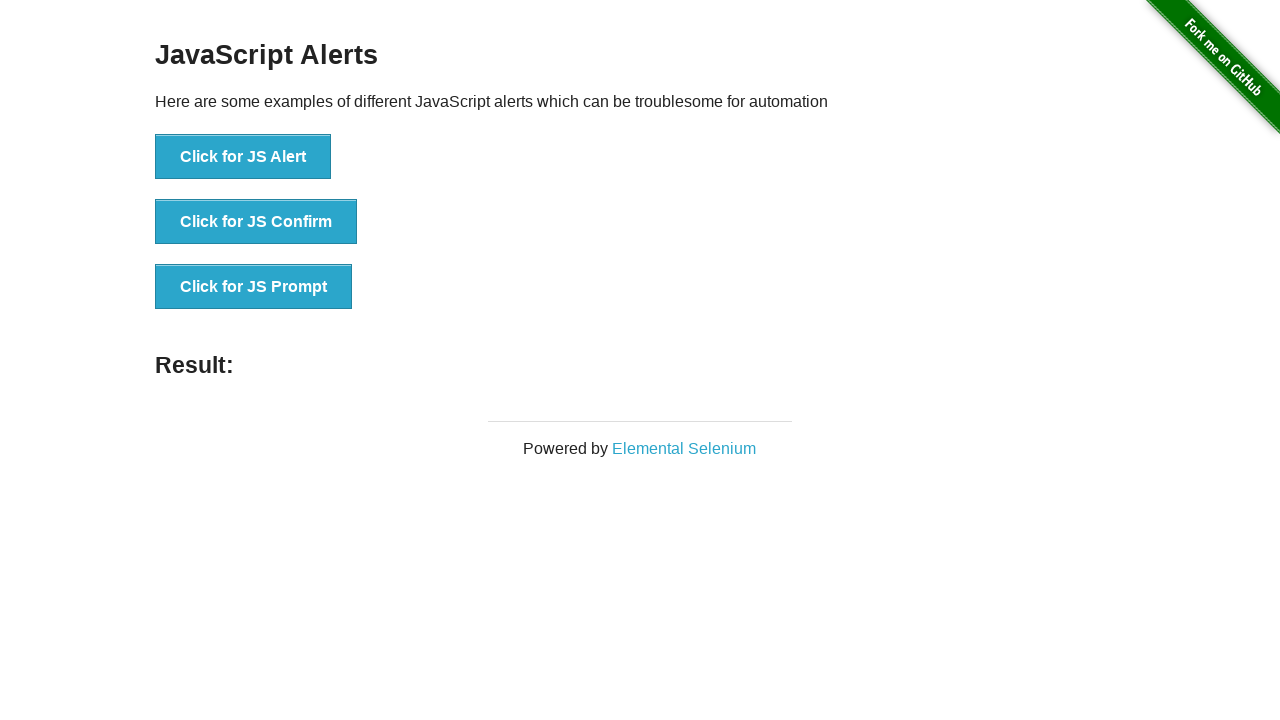

Retrieved all buttons from the page
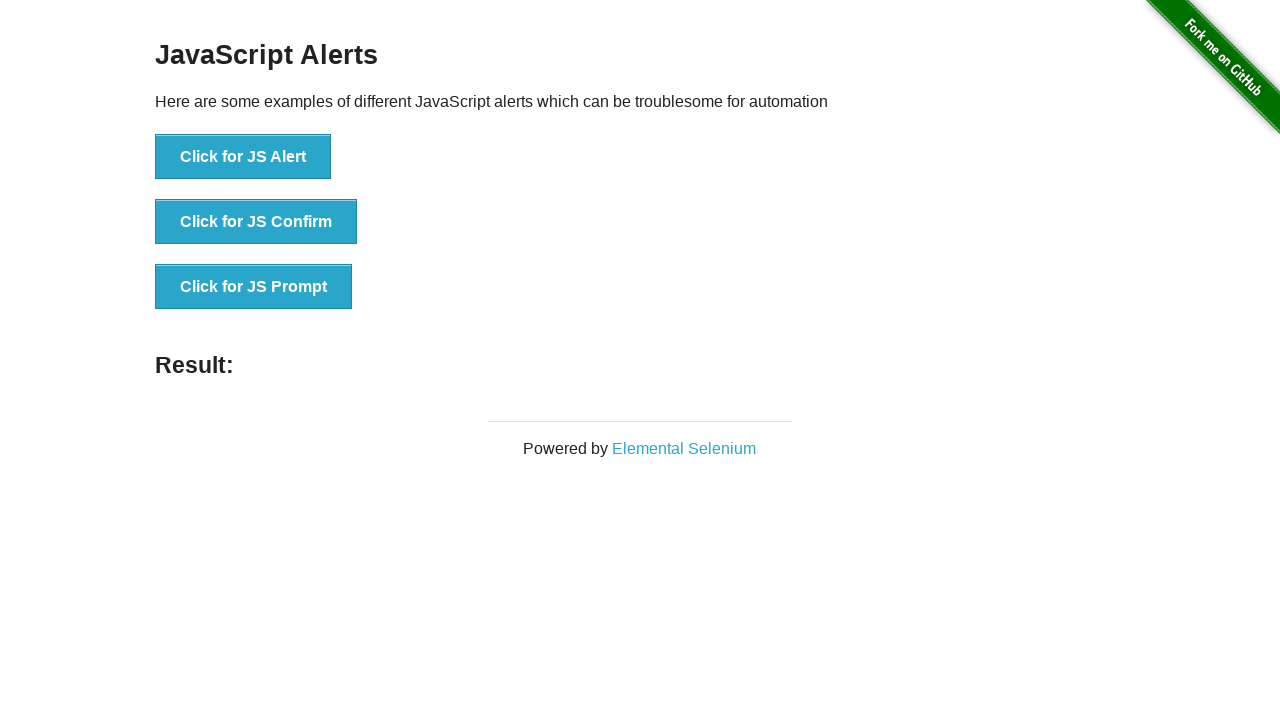

Set up dialog handler to accept prompt with text 'Hello there!'
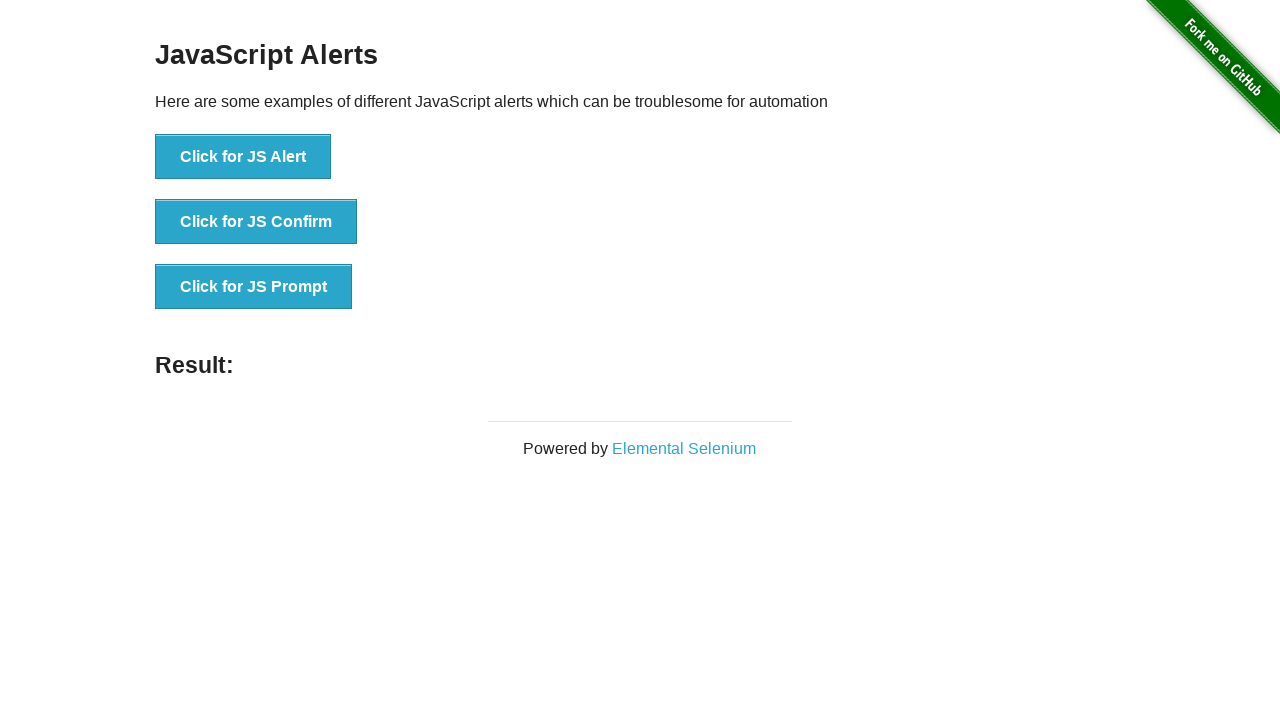

Clicked the third button to trigger JavaScript prompt at (254, 287) on button >> nth=2
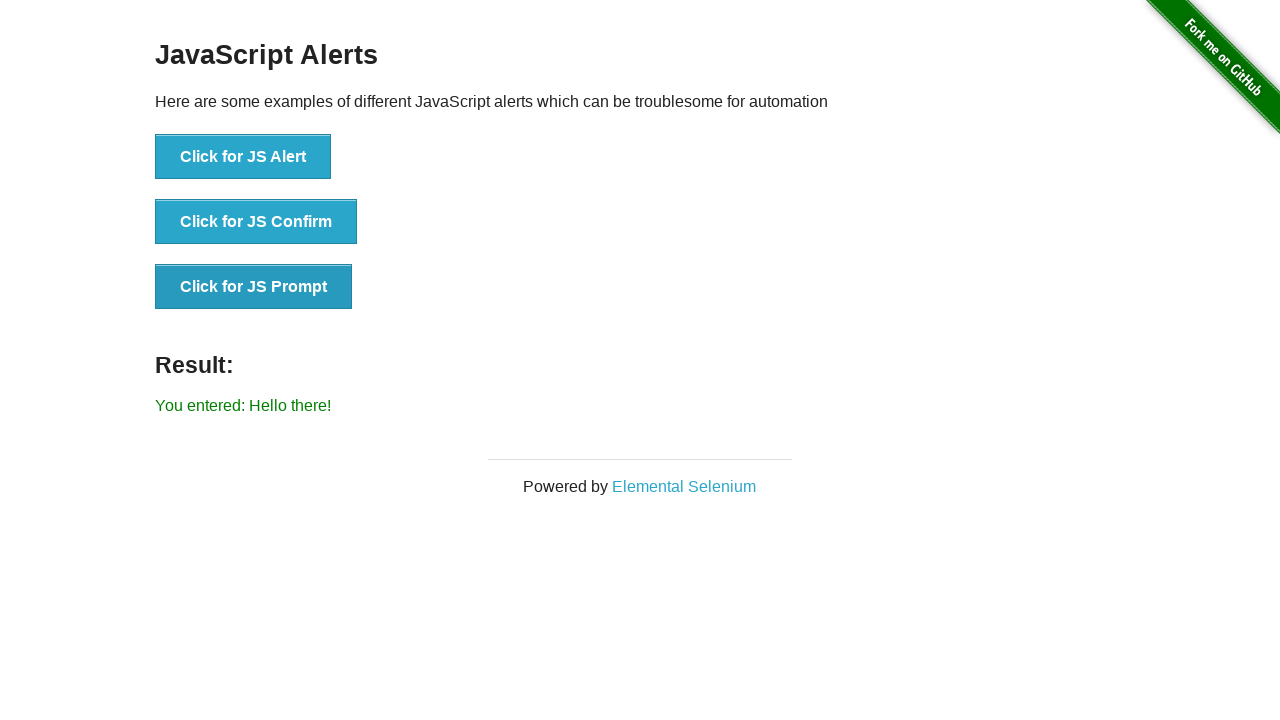

Waited for result element to appear on the page
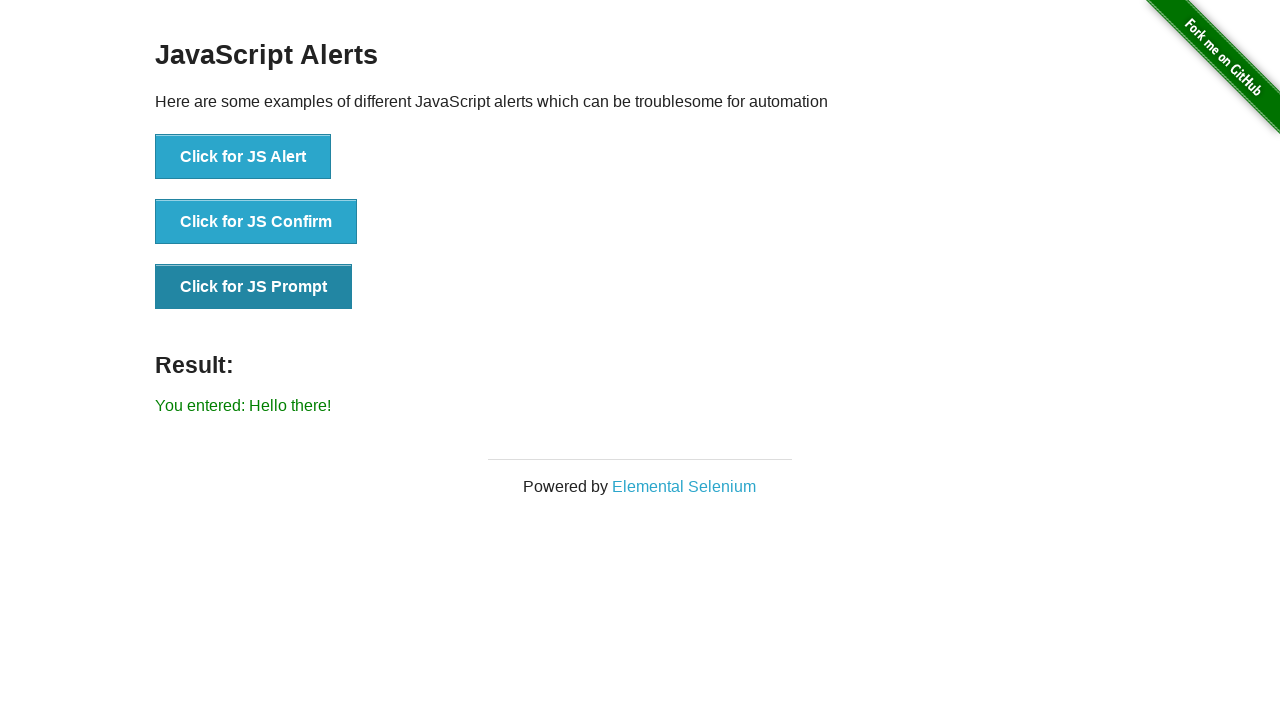

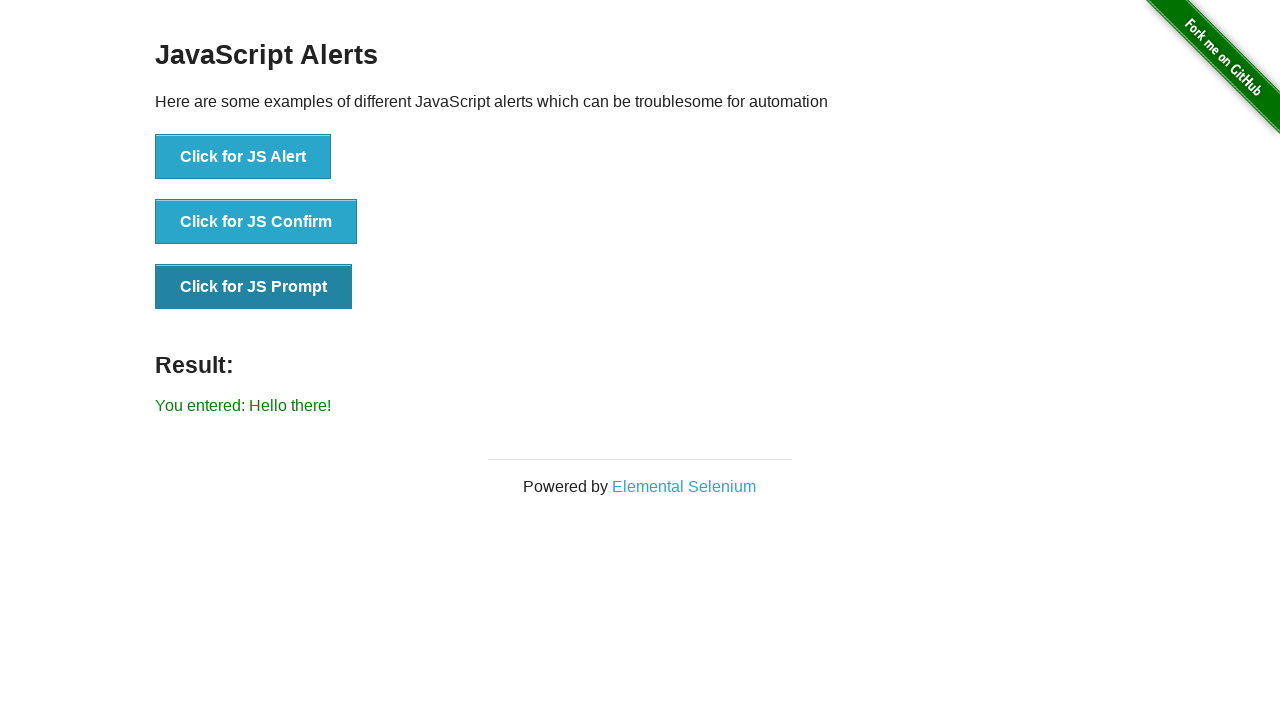